Tests dynamic loading where an element is rendered after clicking a start button and waiting for a loading bar to complete

Starting URL: http://the-internet.herokuapp.com/dynamic_loading/2

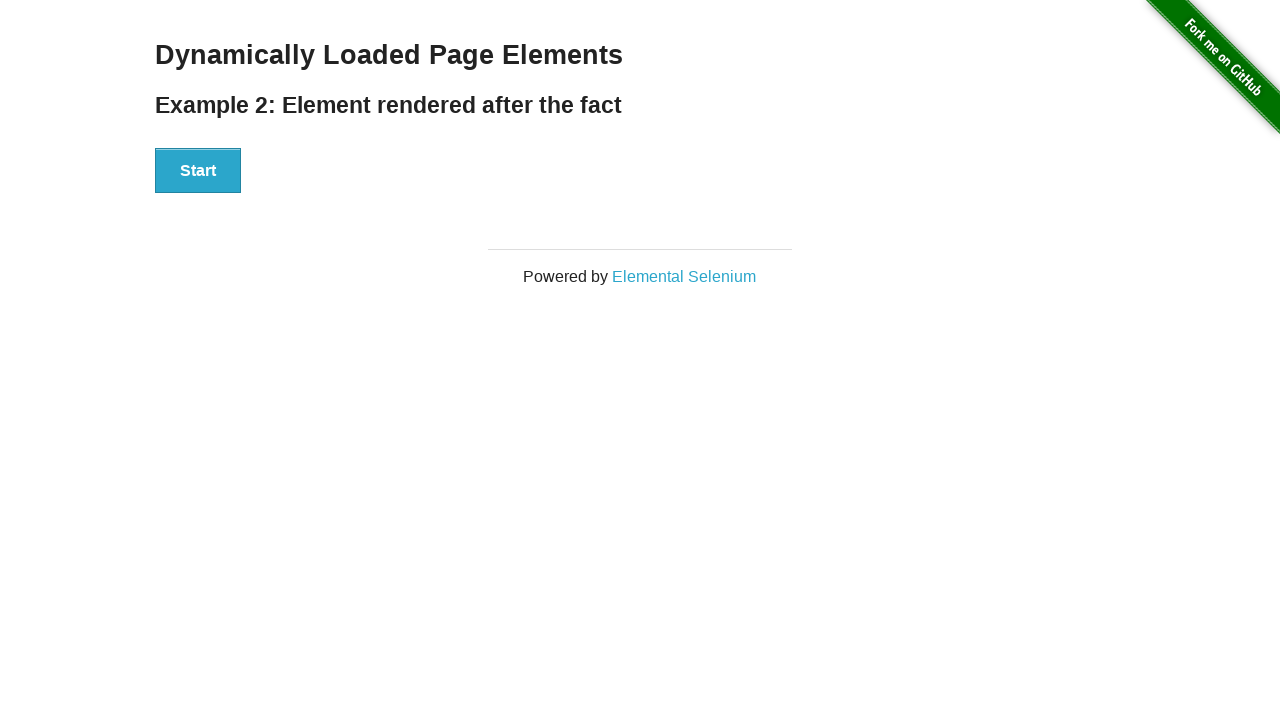

Clicked the Start button to initiate dynamic loading at (198, 171) on #start button
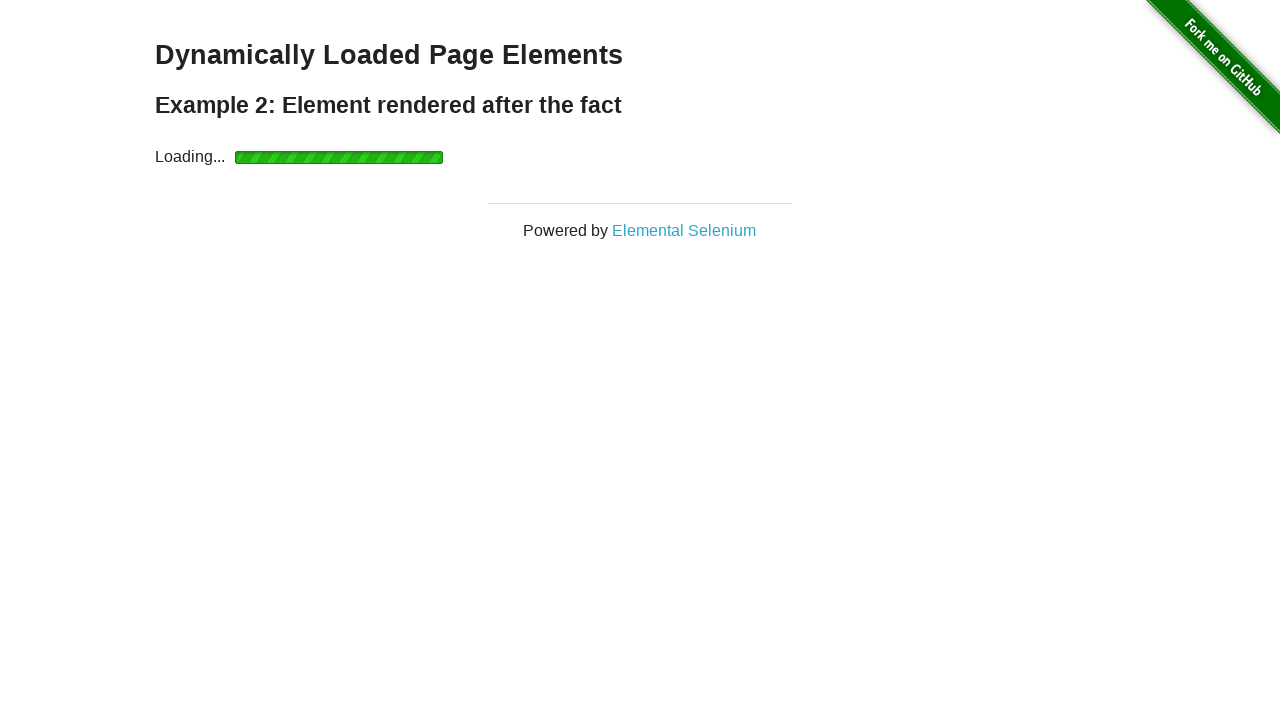

Waited for the finish element to become visible after loading bar completed
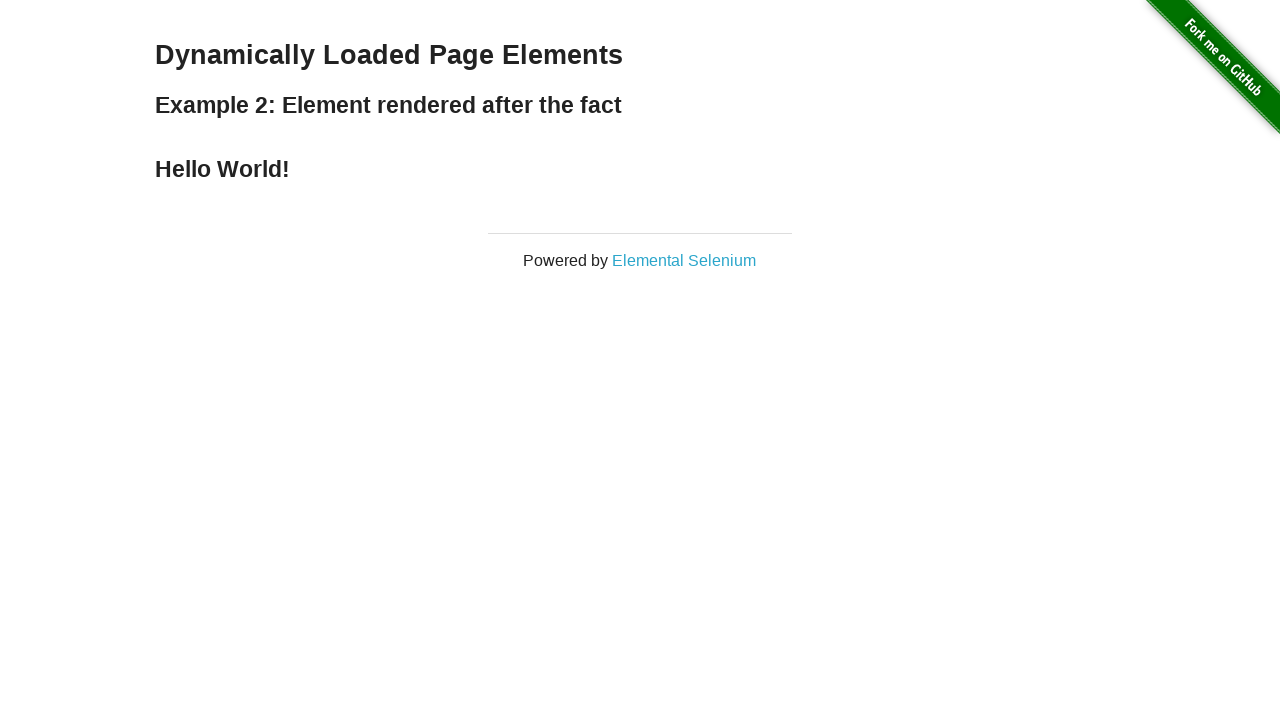

Verified that the finish element contains the expected text 'Hello World!'
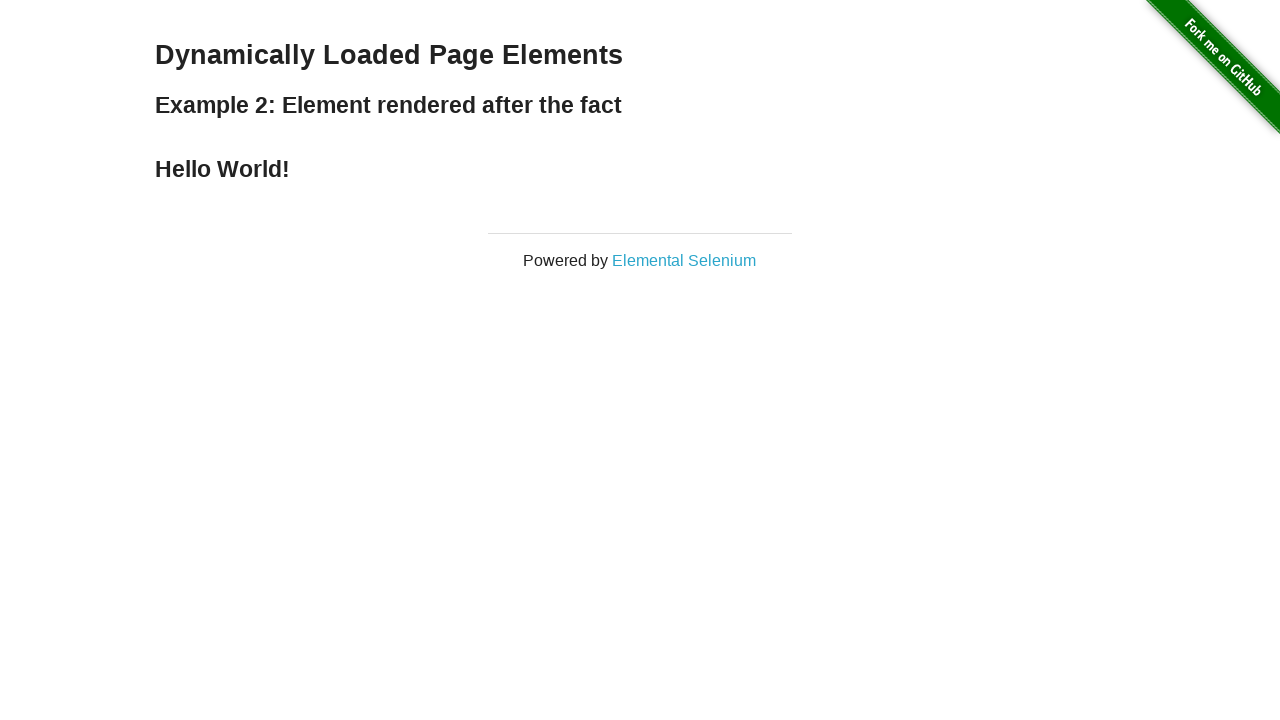

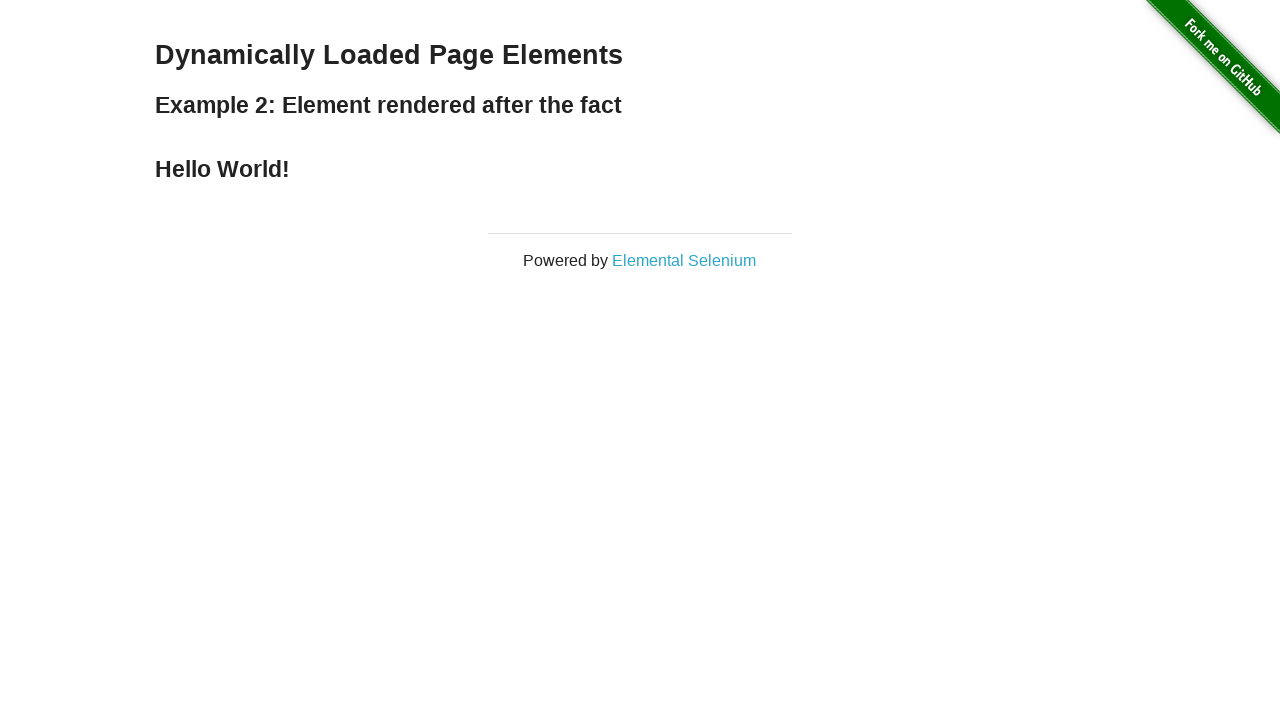